Tests JavaScript alert dialogs by clicking an alert button, accepting the first alert, then clicking a timed alert button and waiting for and accepting the delayed alert.

Starting URL: https://demoqa.com/alerts

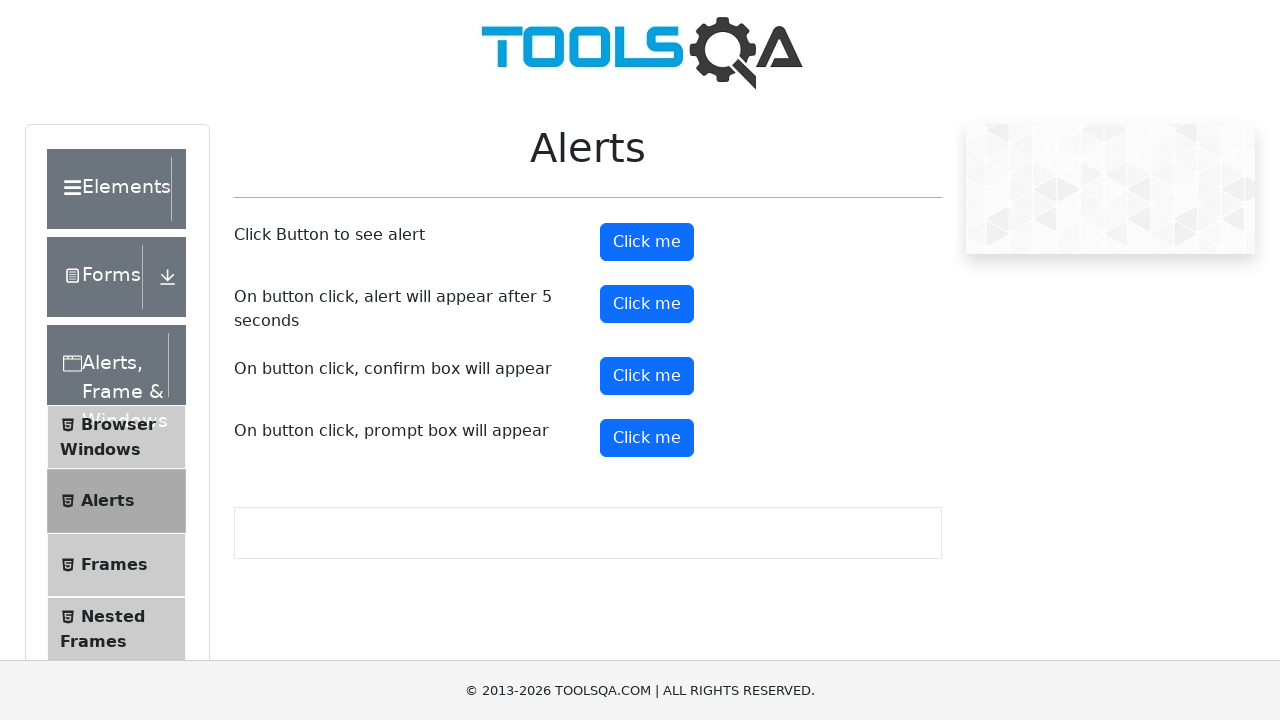

Clicked the alert button at (647, 242) on #alertButton
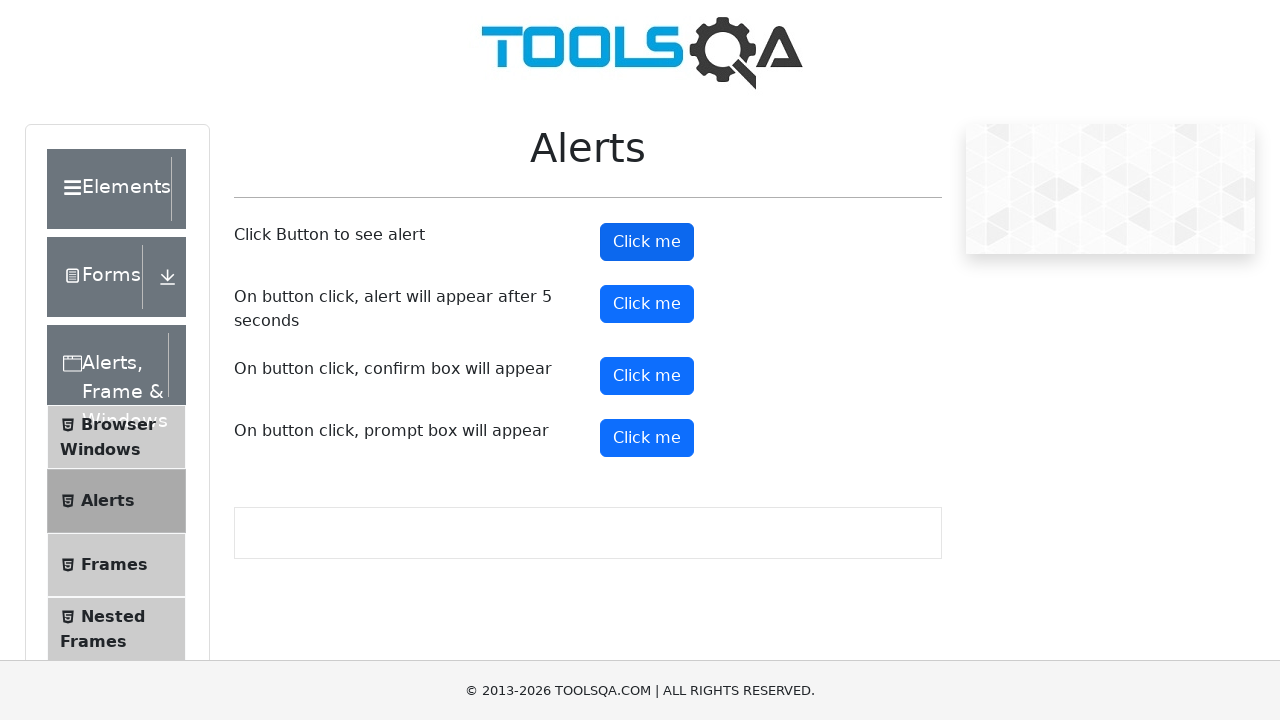

Set up dialog handler to accept alerts
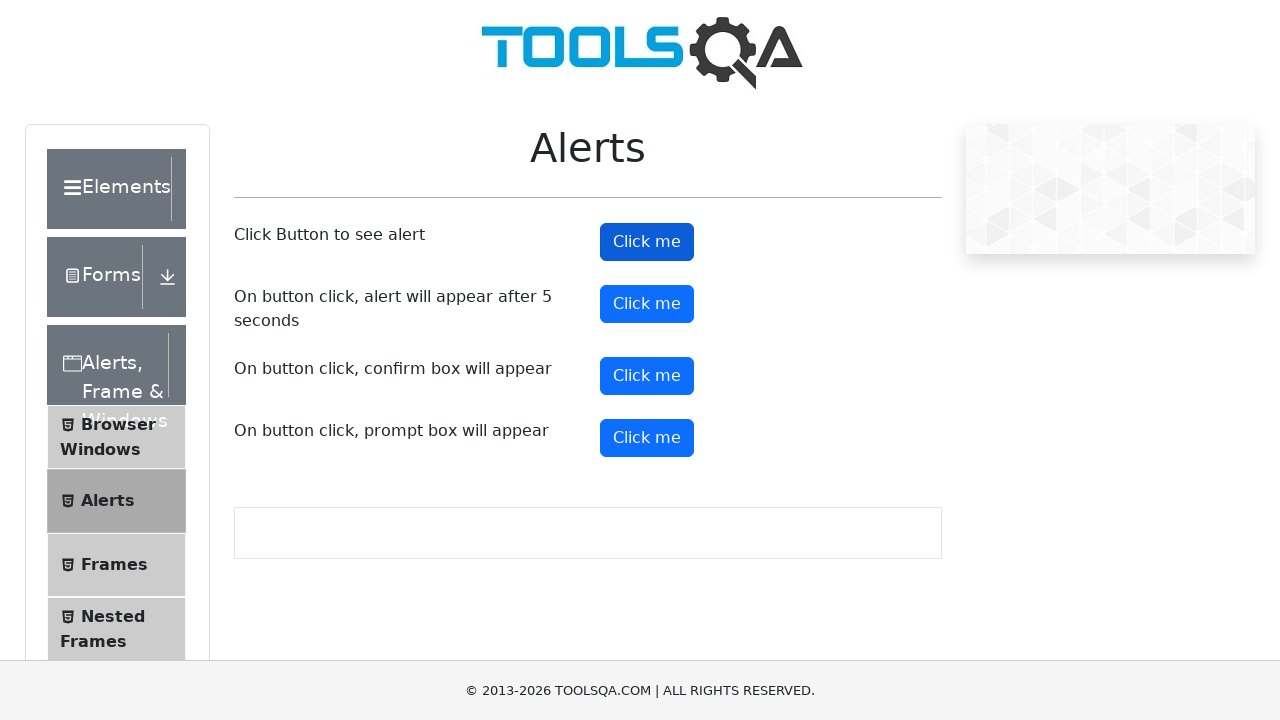

Clicked the timed alert button at (647, 304) on #timerAlertButton
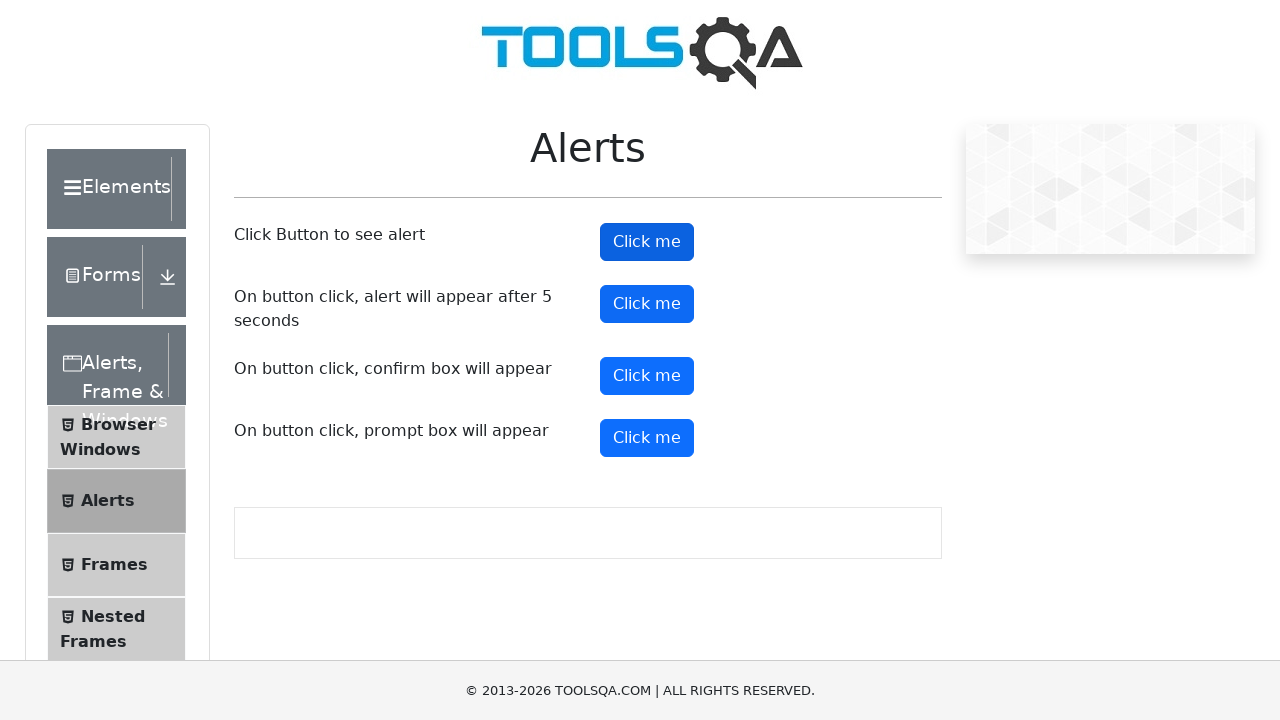

Waited for the delayed alert to appear and accepted it
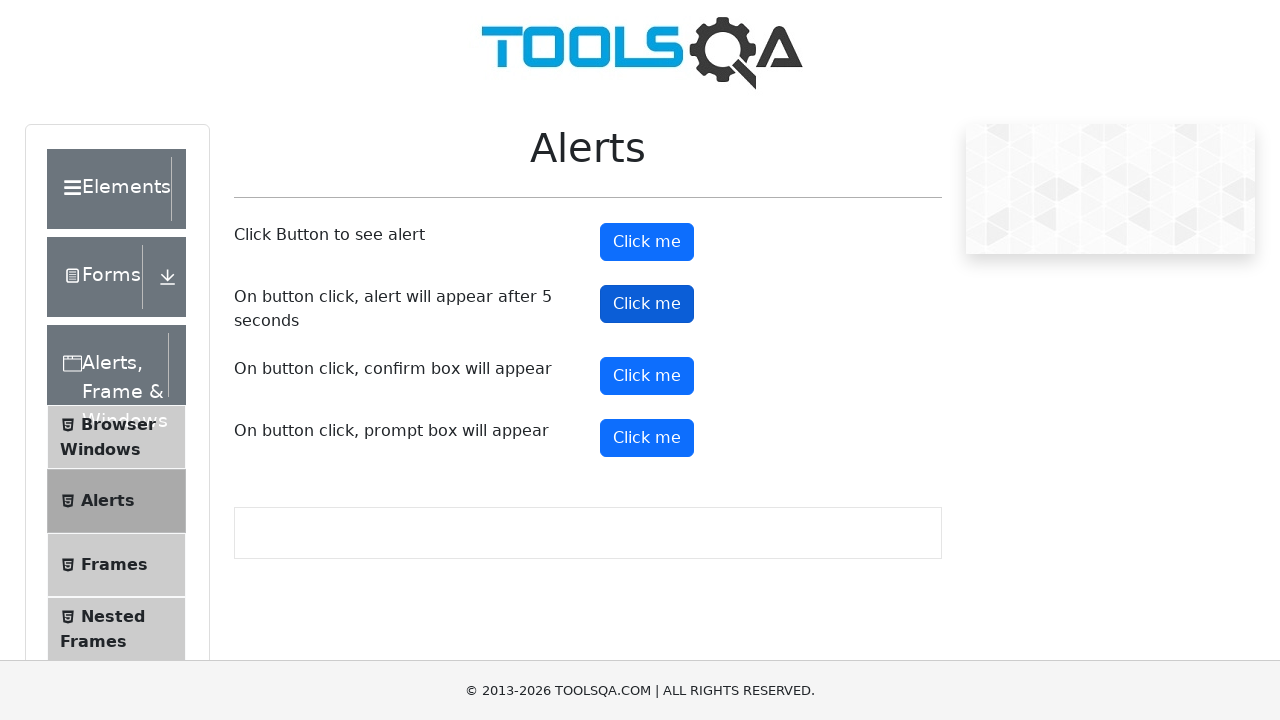

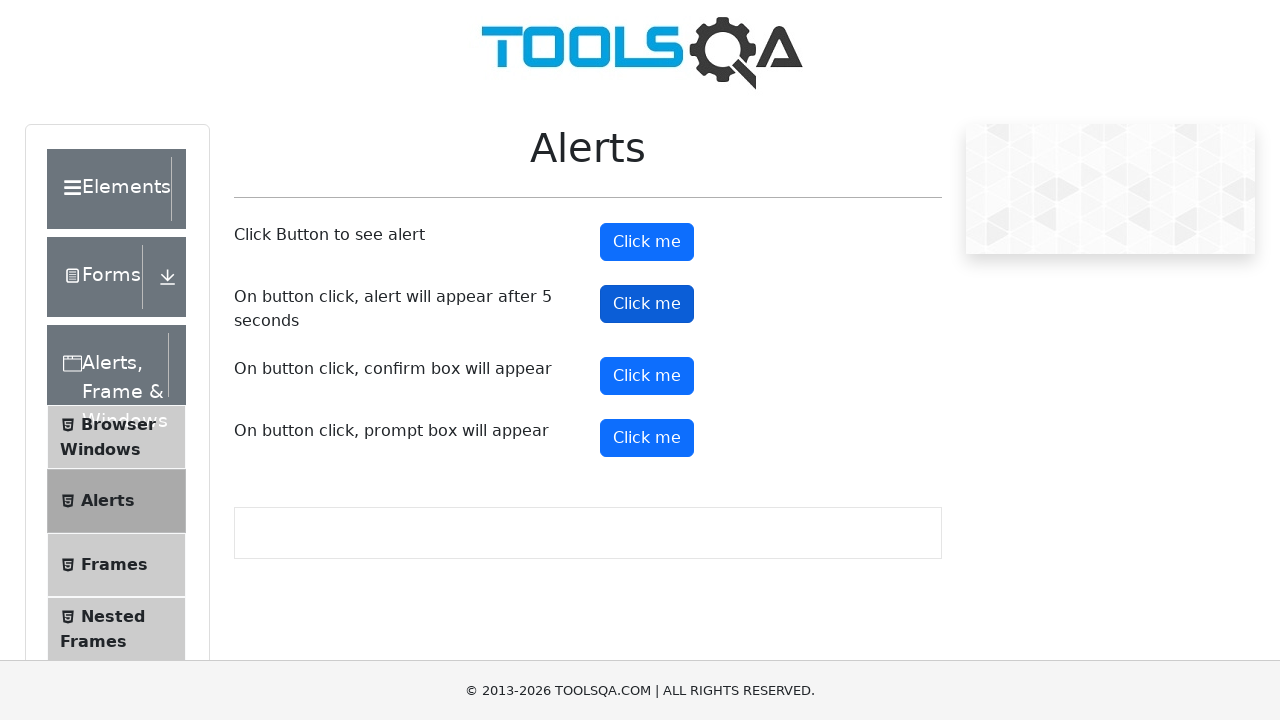